Tests element highlighting functionality by finding an element on a large page and applying a temporary red dashed border style to visually highlight it, then reverting the style back.

Starting URL: http://the-internet.herokuapp.com/large

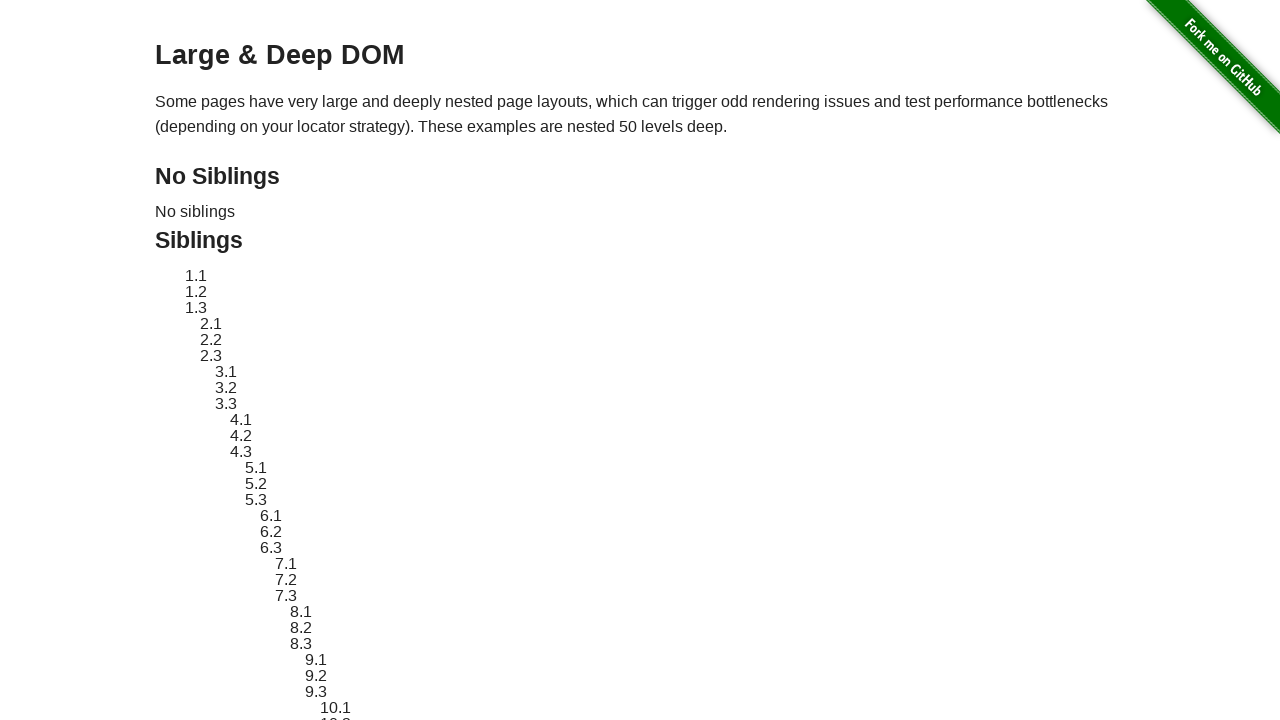

Located element with ID 'sibling-2.3' on the large page
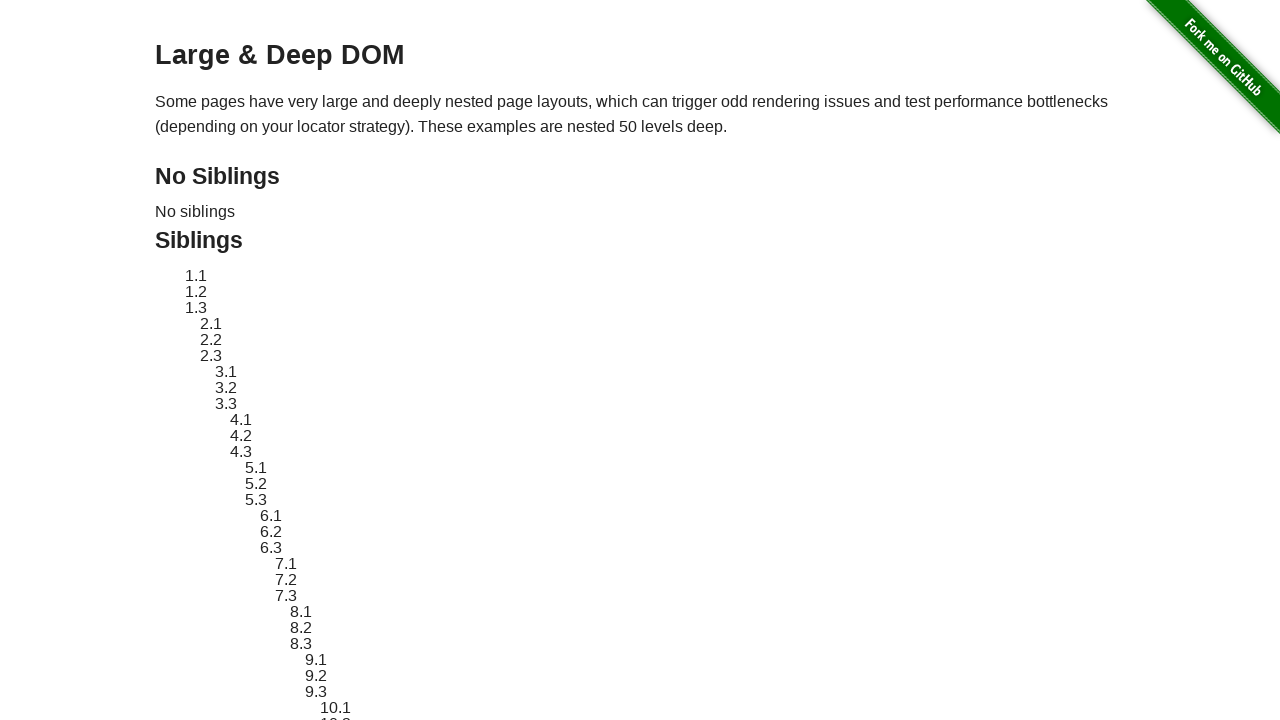

Element became visible
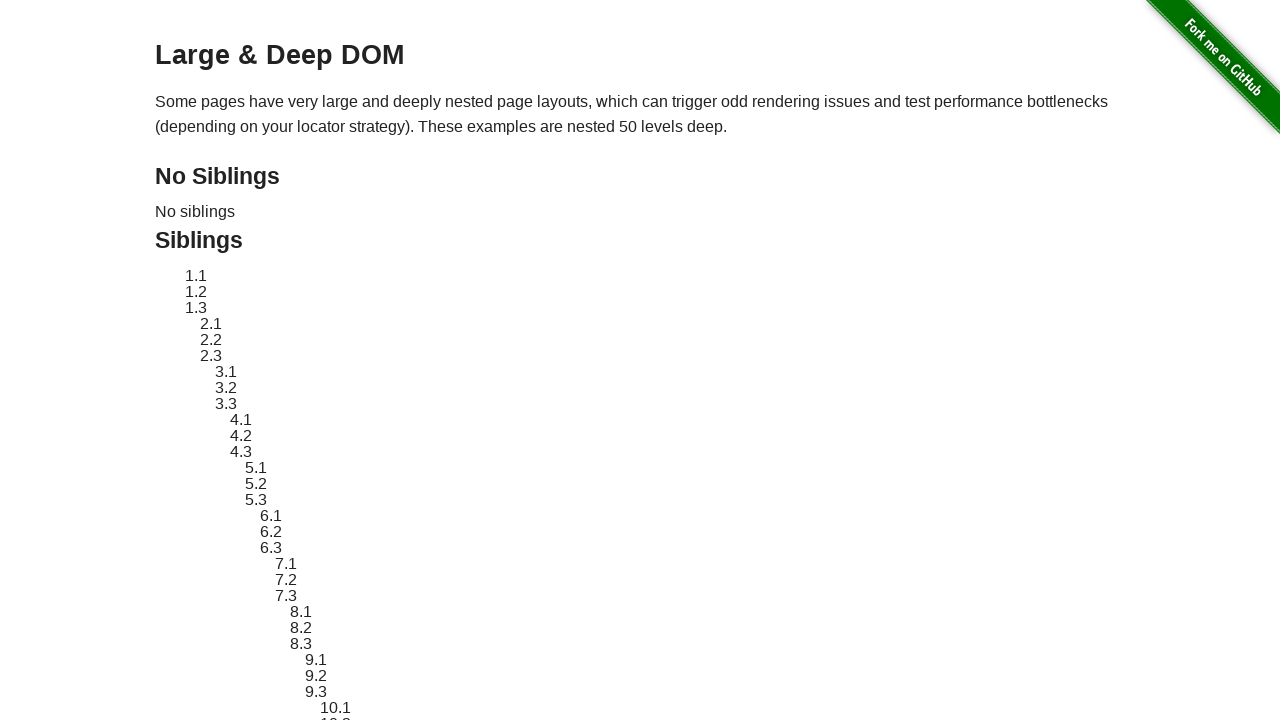

Retrieved and stored original element style
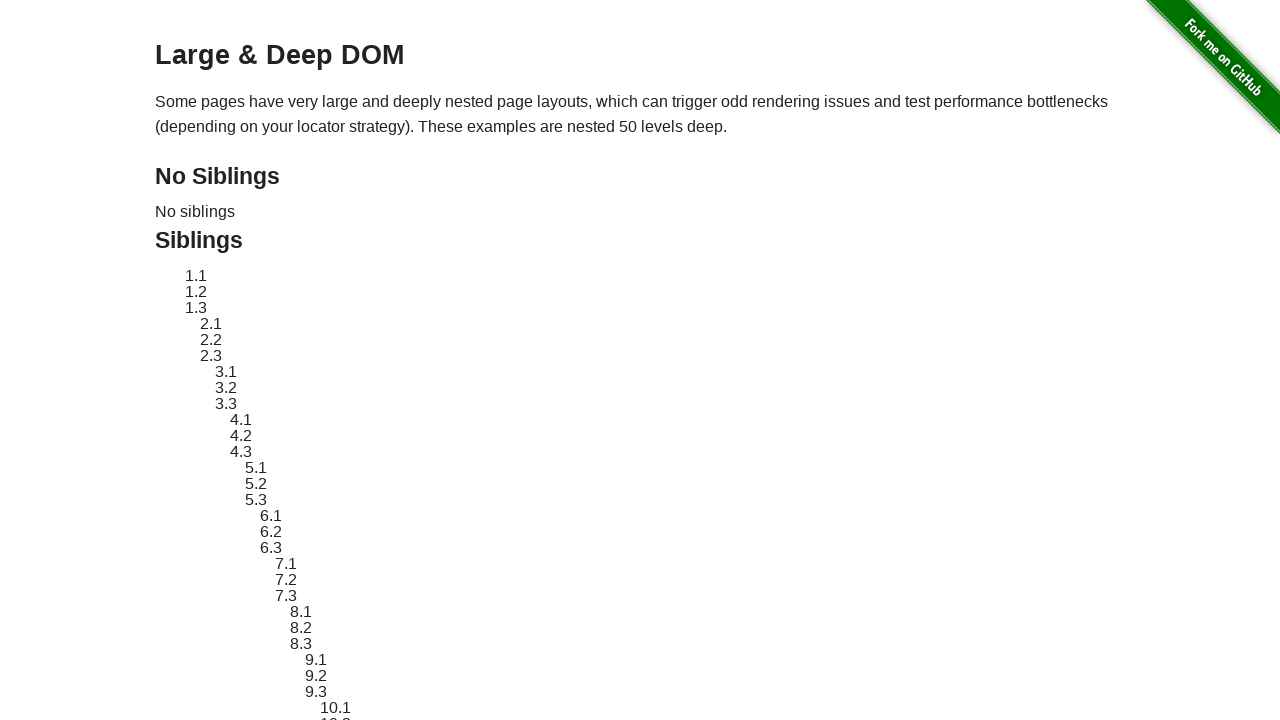

Applied red dashed border highlight style to element
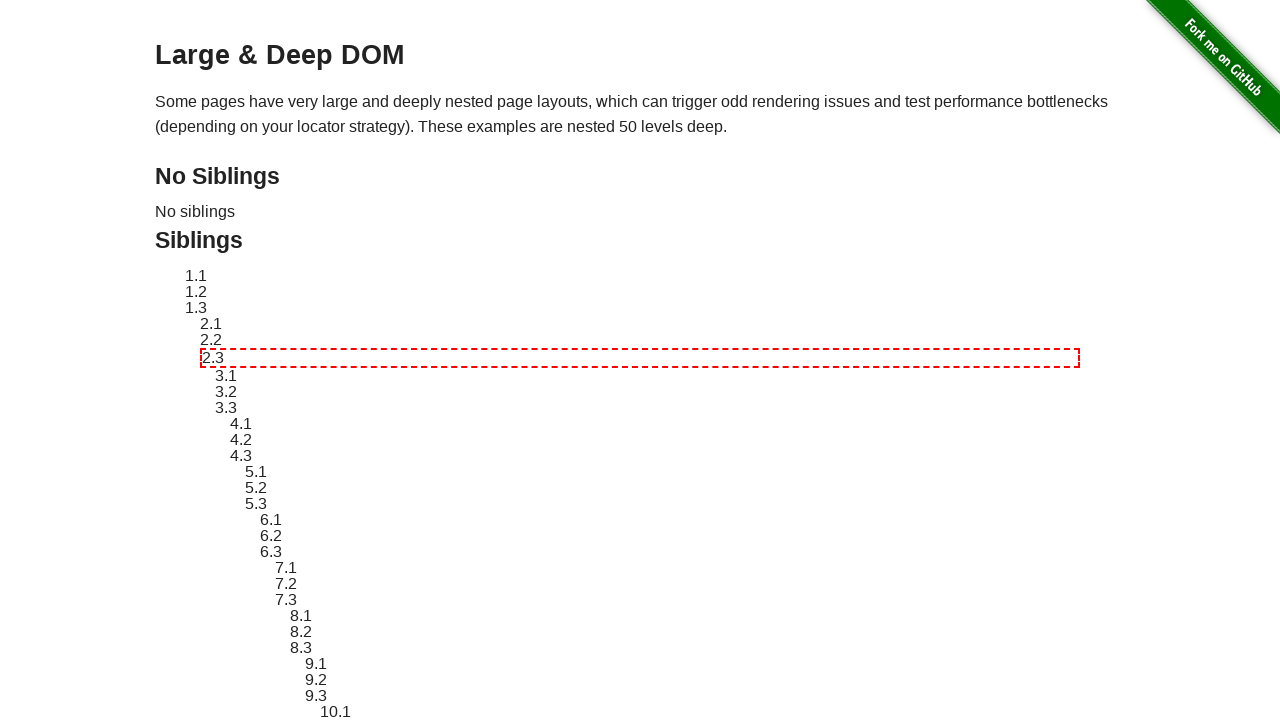

Waited 3 seconds to observe the highlight effect
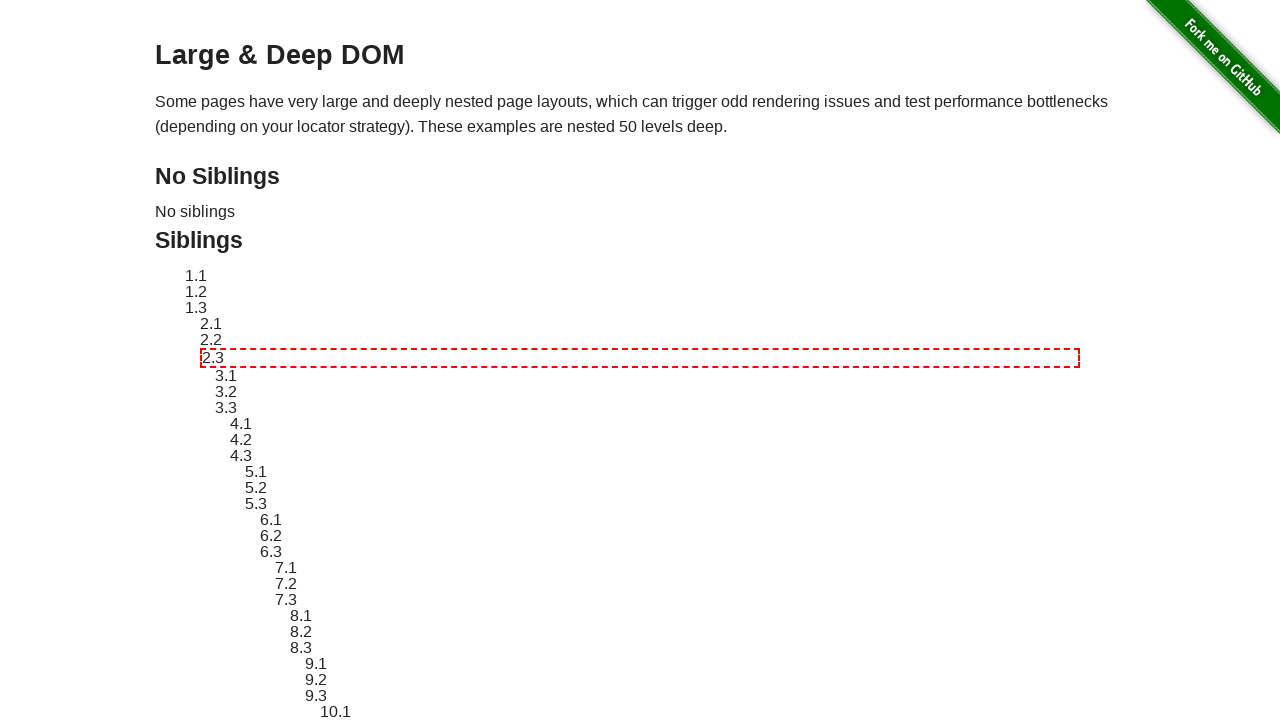

Reverted element style back to original
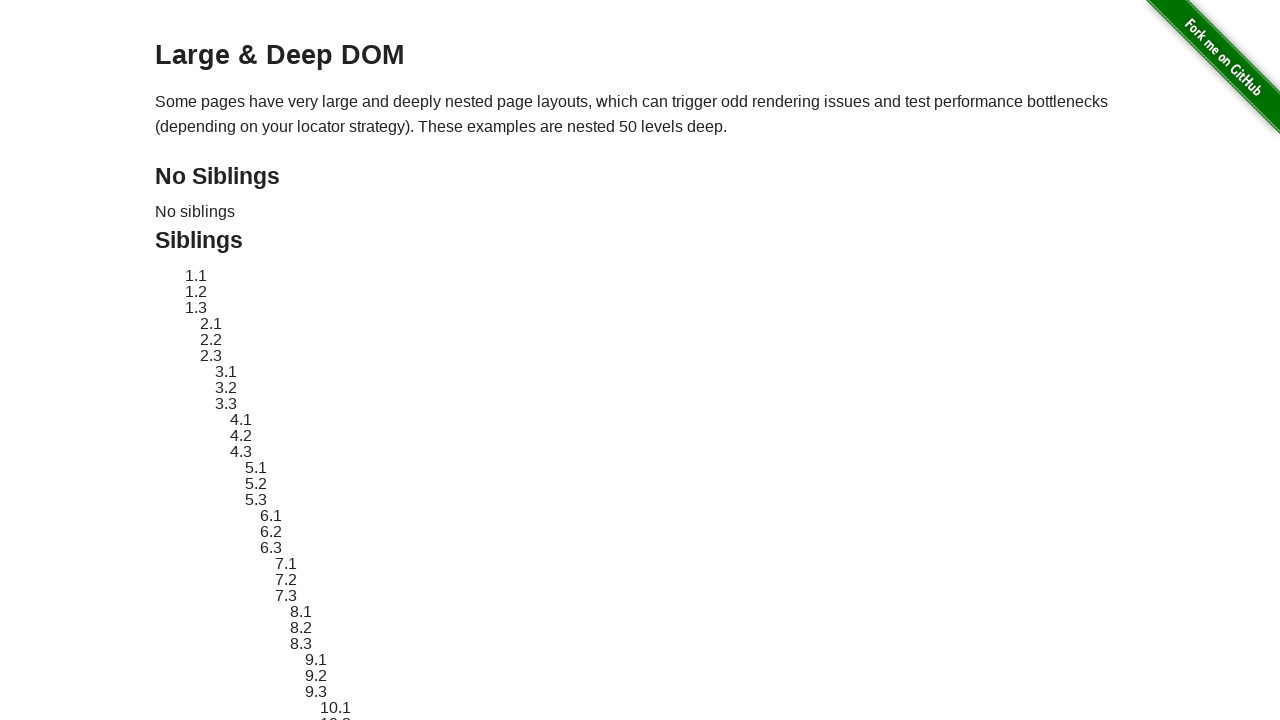

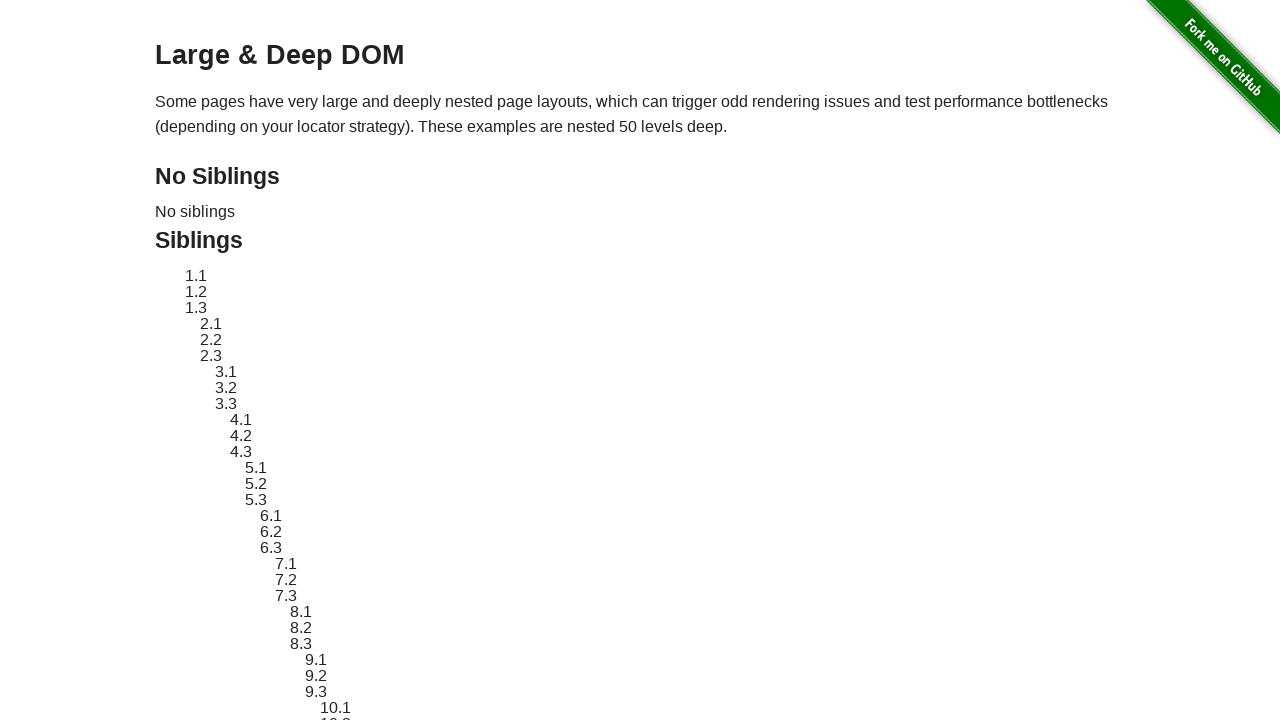